Tests alert handling functionality by clicking a button that triggers an alert and accepting it

Starting URL: https://formy-project.herokuapp.com/switch-window

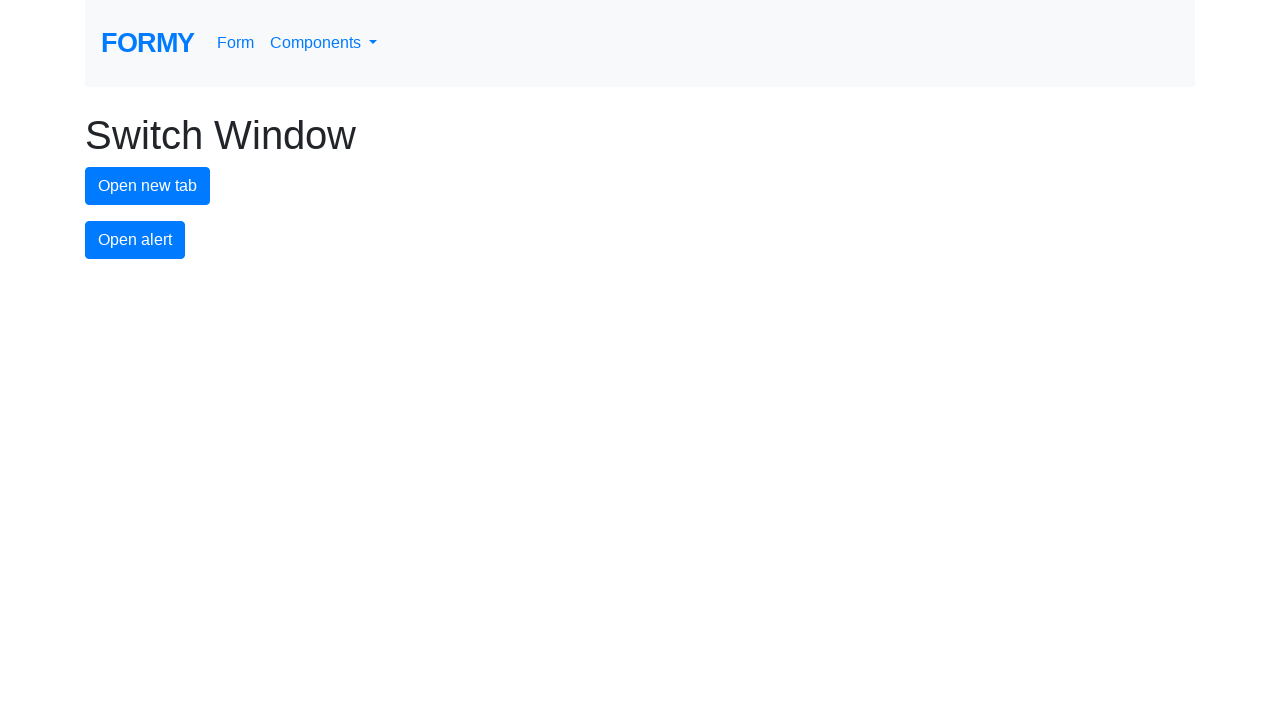

Clicked button to trigger alert at (135, 240) on #alert-button
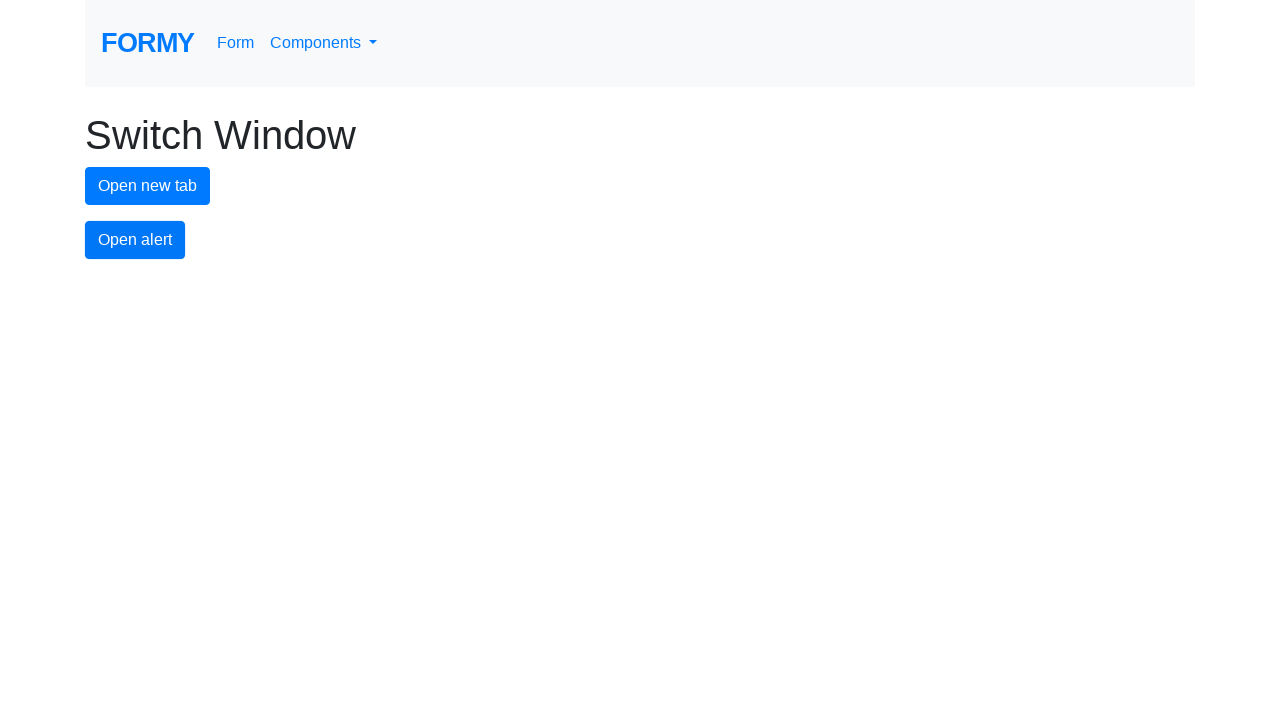

Set up dialog handler to accept alert
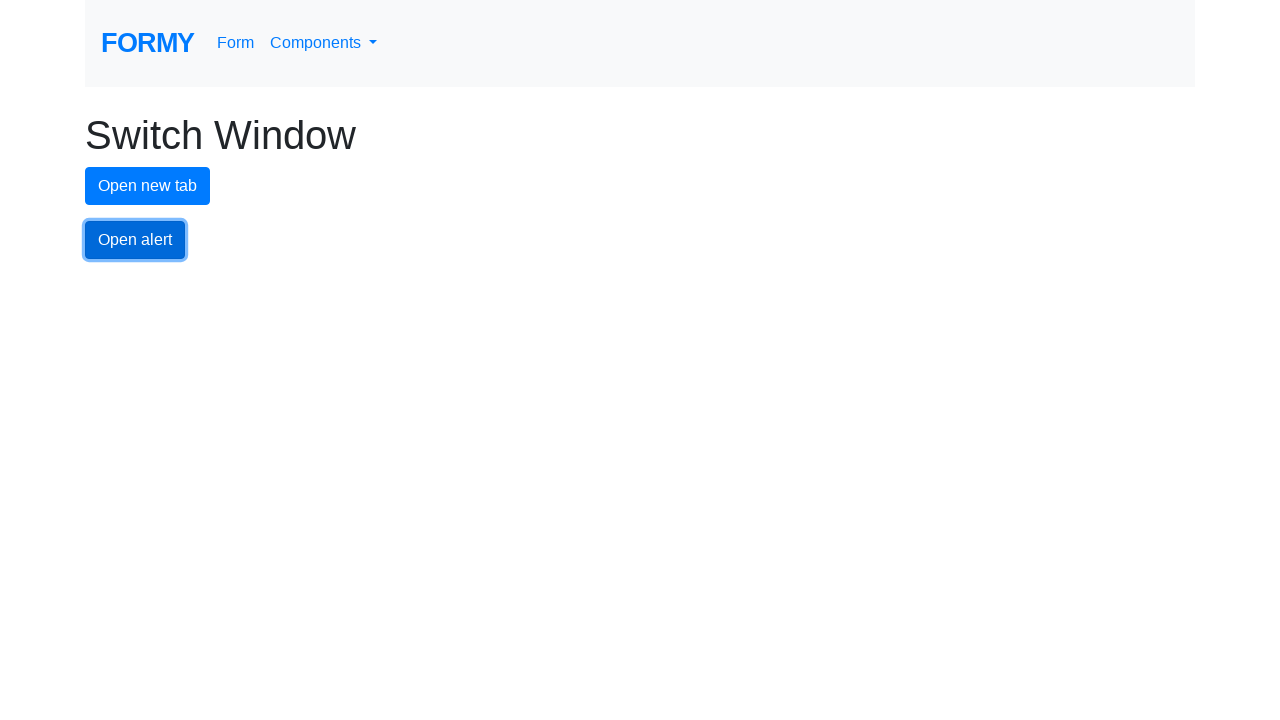

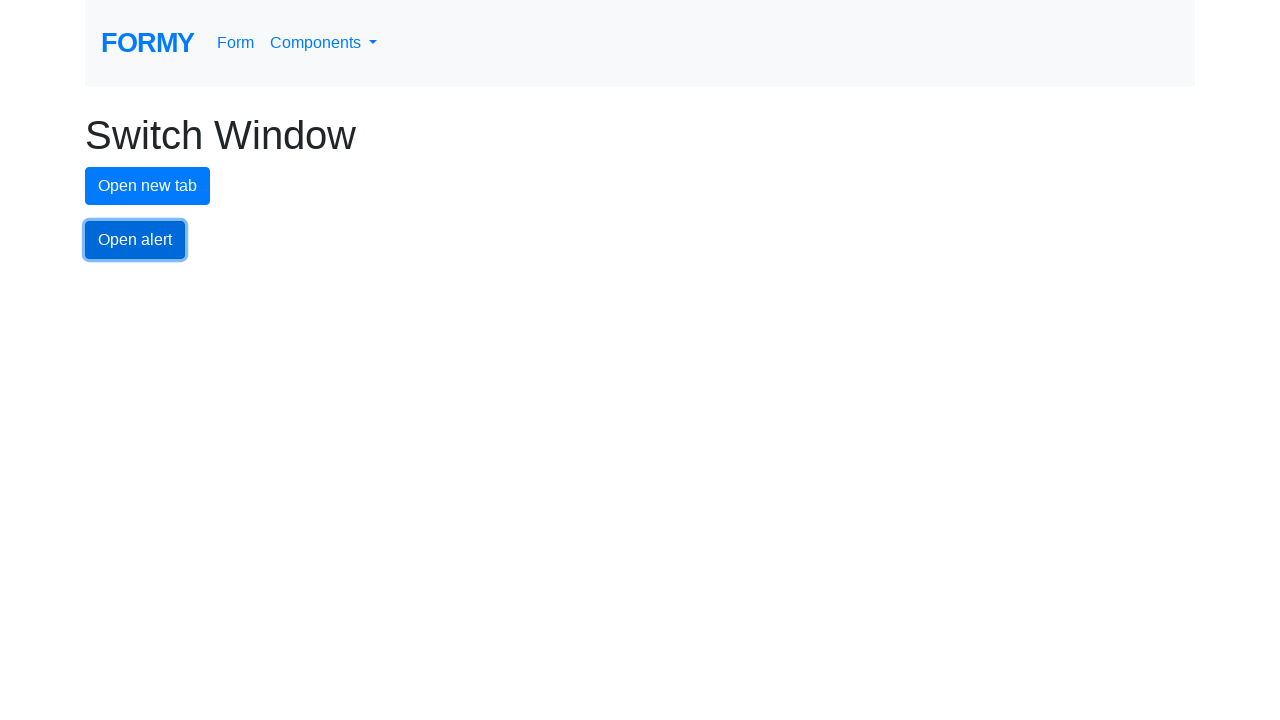